Clicks on the Interactions tile from the main page after scrolling down

Starting URL: https://demoqa.com/

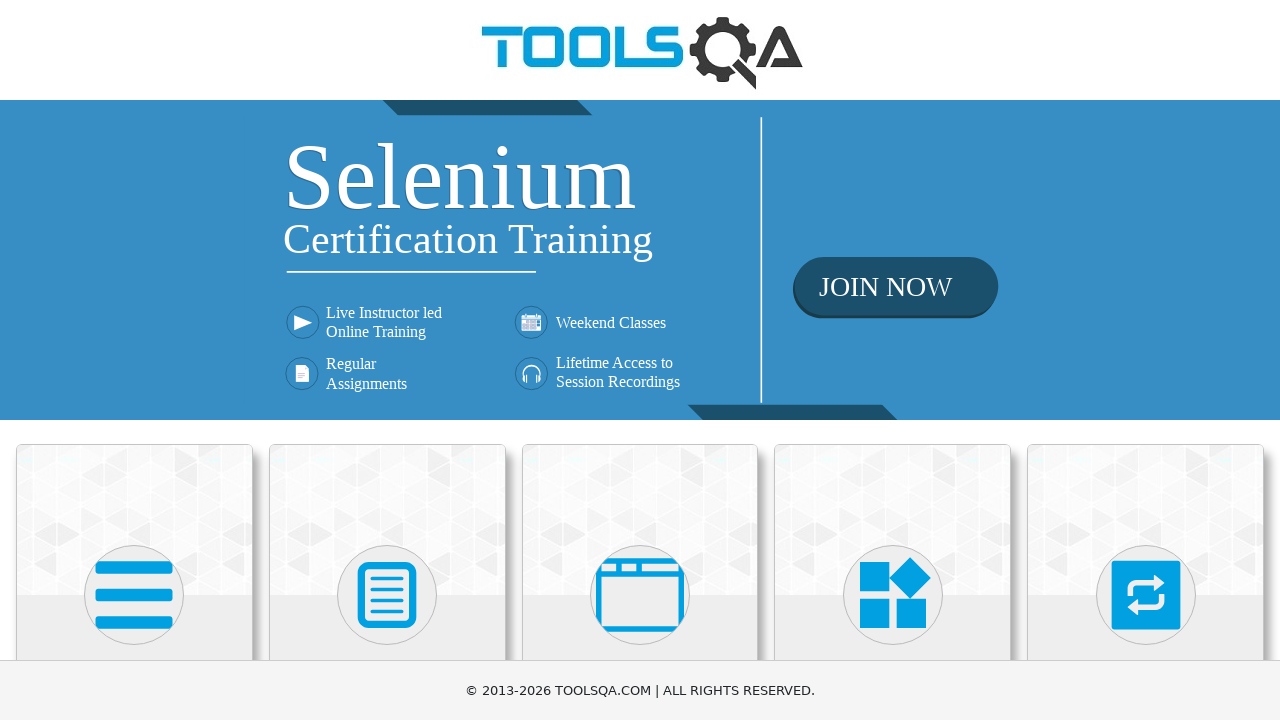

Scrolled down 500 pixels on the main page
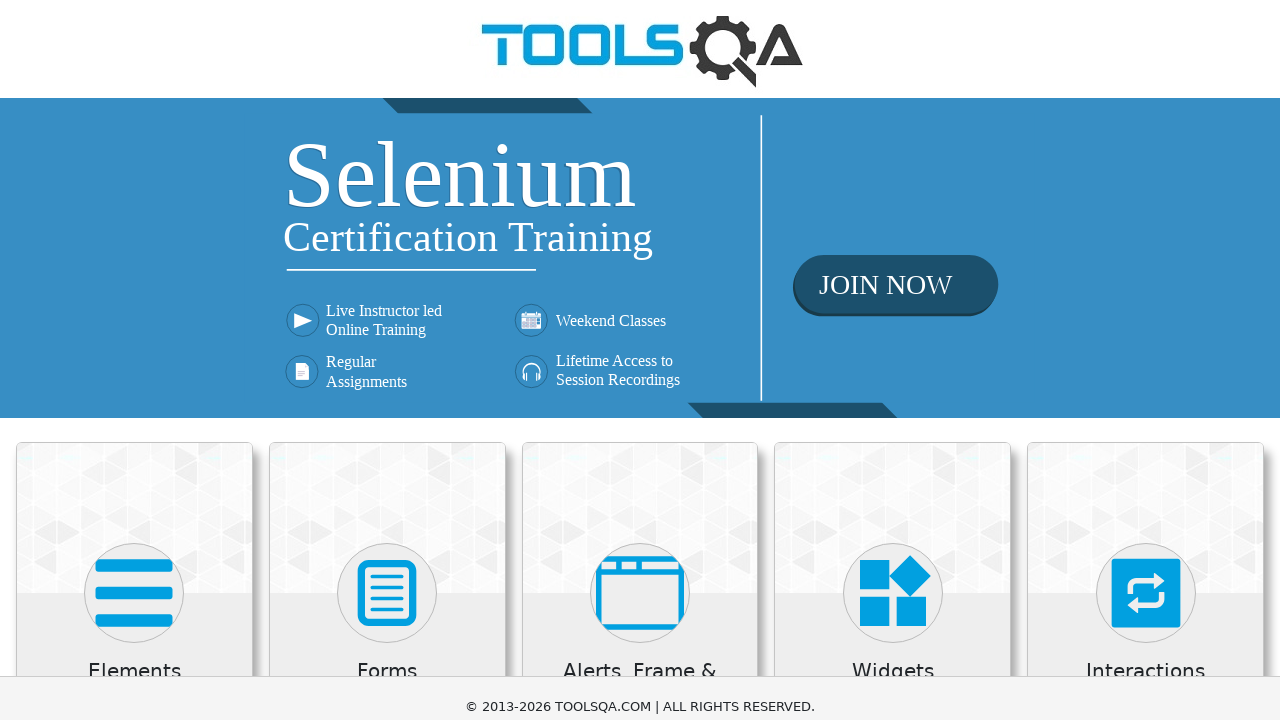

Clicked on the Interactions tile at (1146, 173) on xpath=//h5[normalize-space()='Interactions']
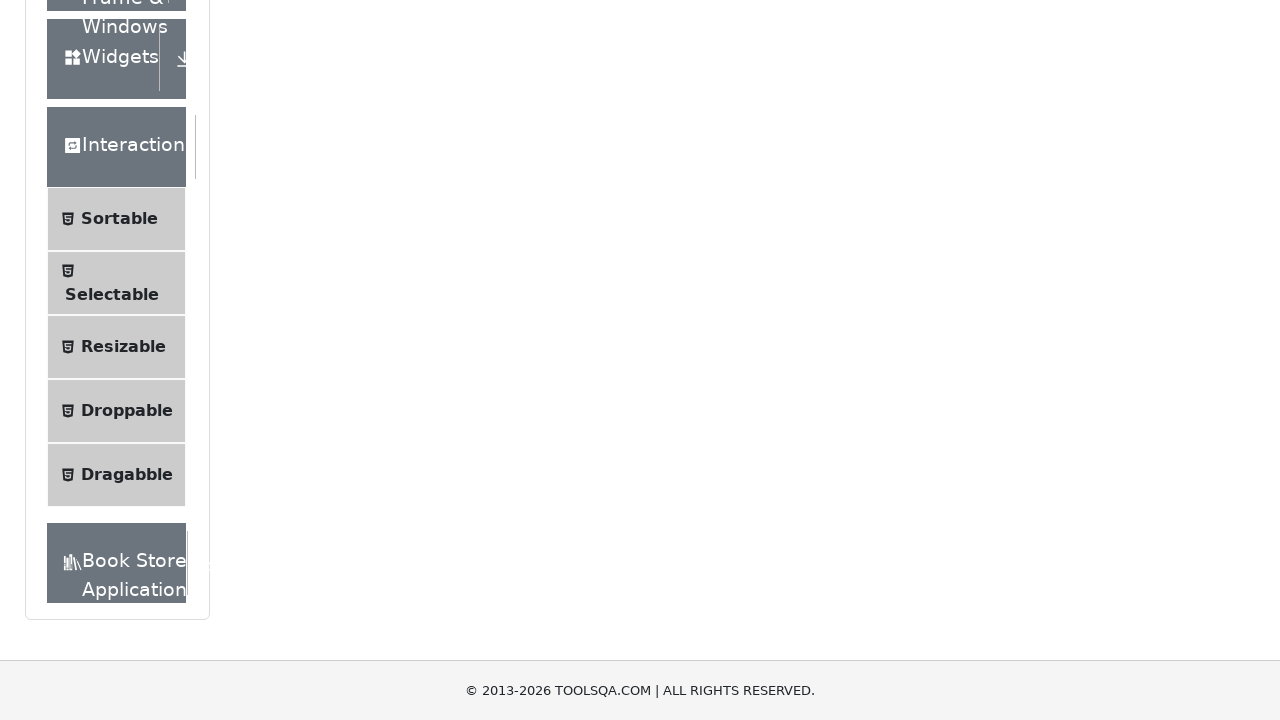

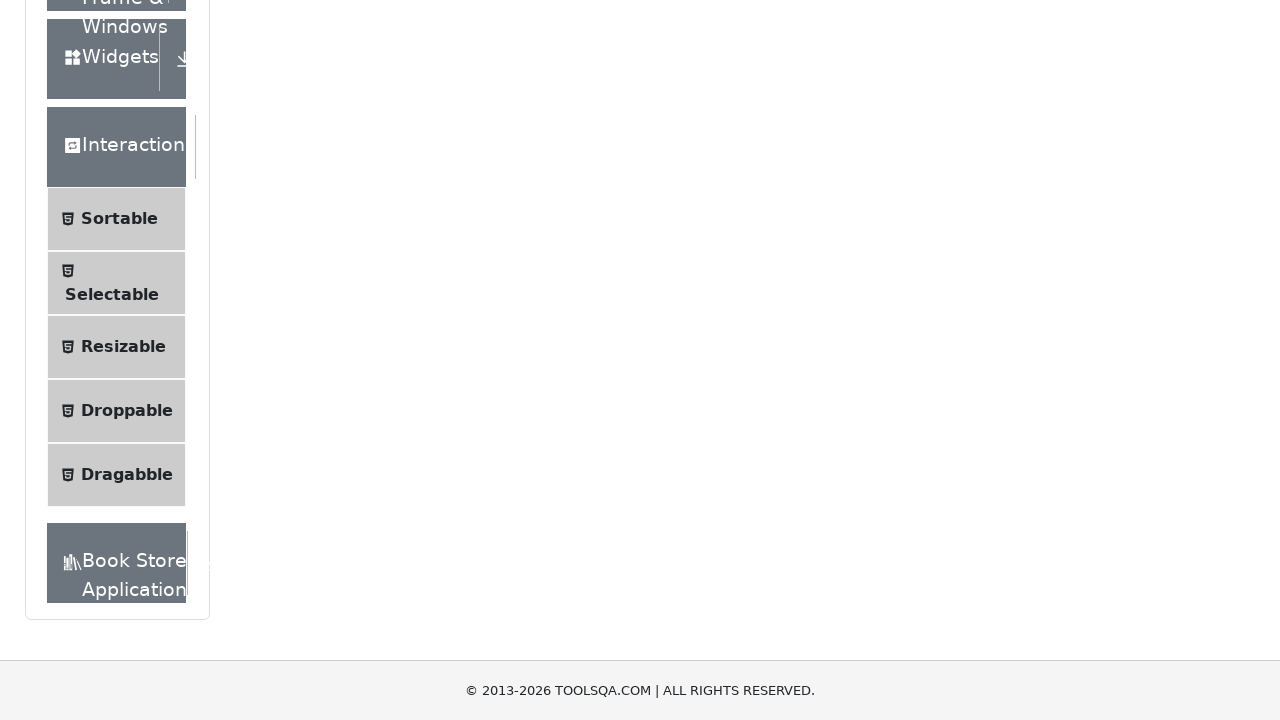